Tests form validation by clicking login button with empty fields and verifying validation error messages appear

Starting URL: https://prod.testrunz.com/

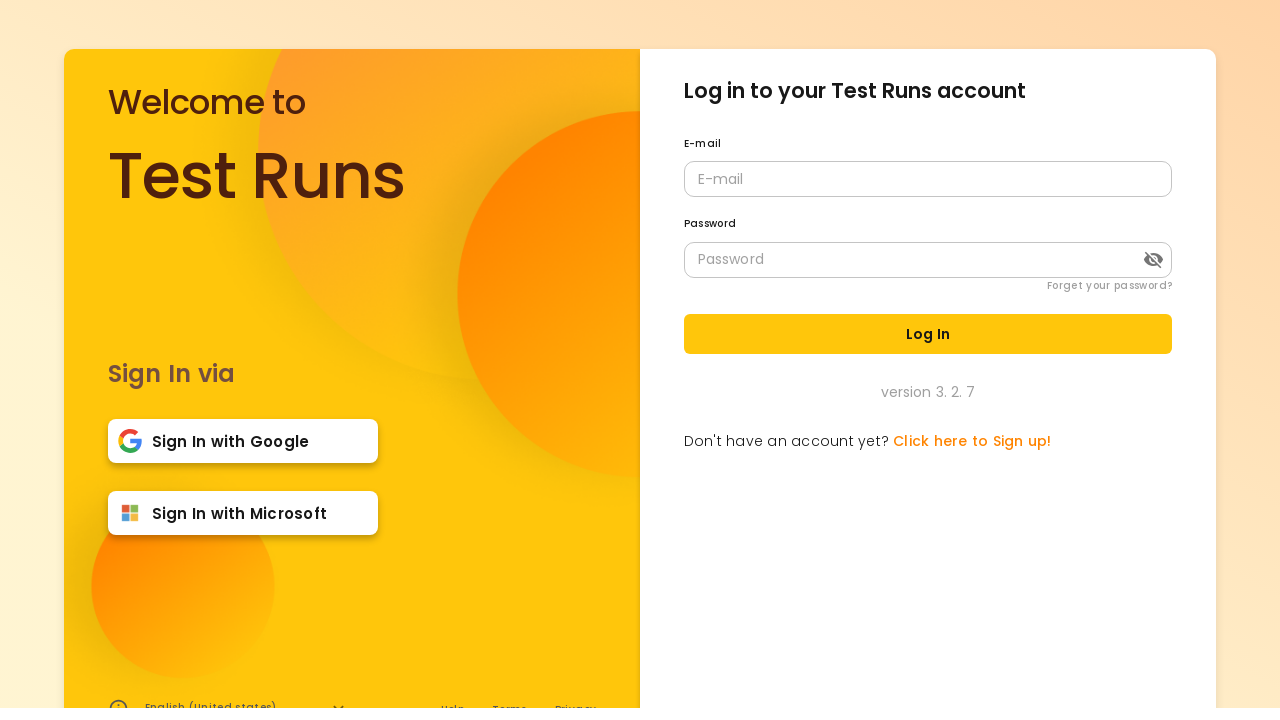

Clicked Log In button with empty form fields at (928, 334) on internal:role=button[name="Log In"i]
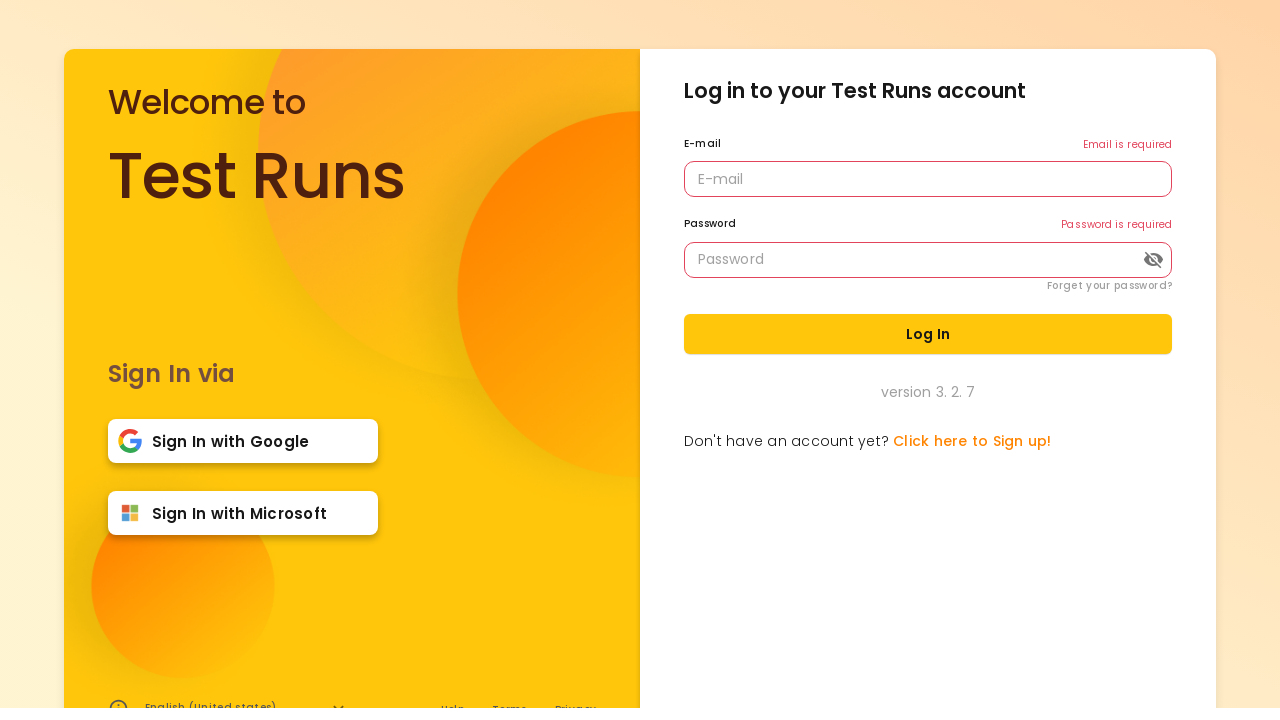

Email required validation message appeared
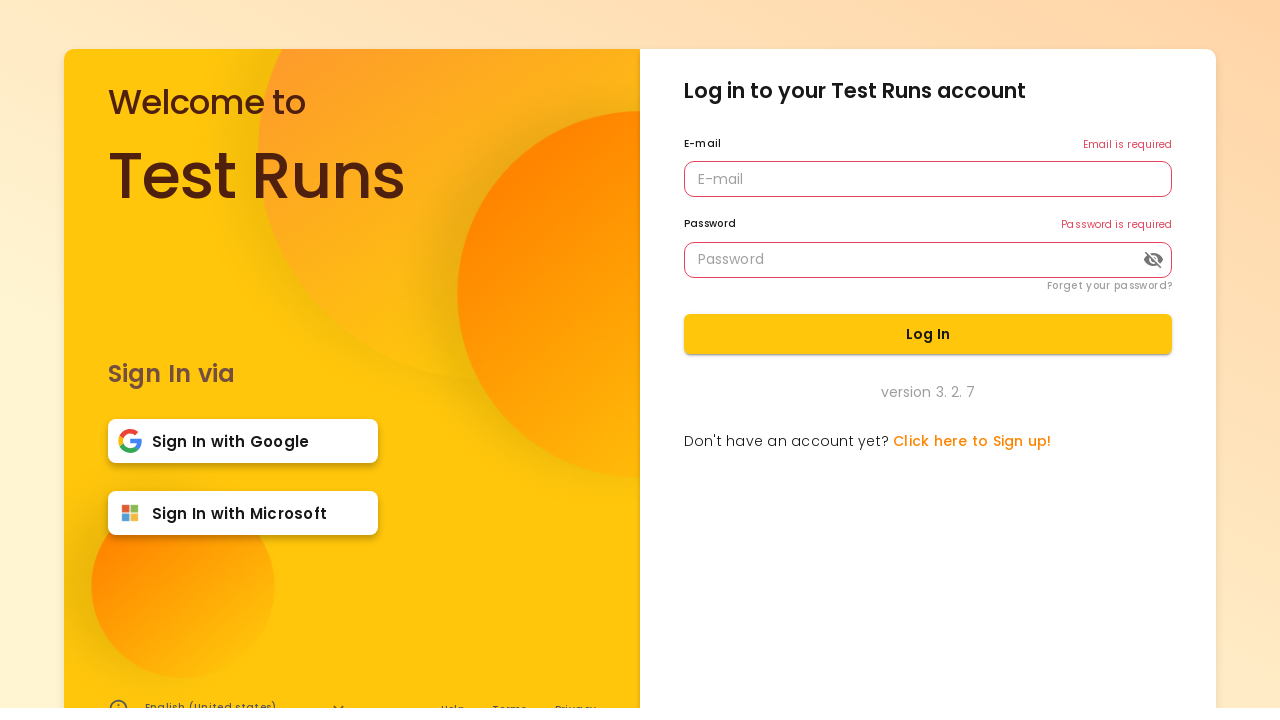

Password required validation message appeared
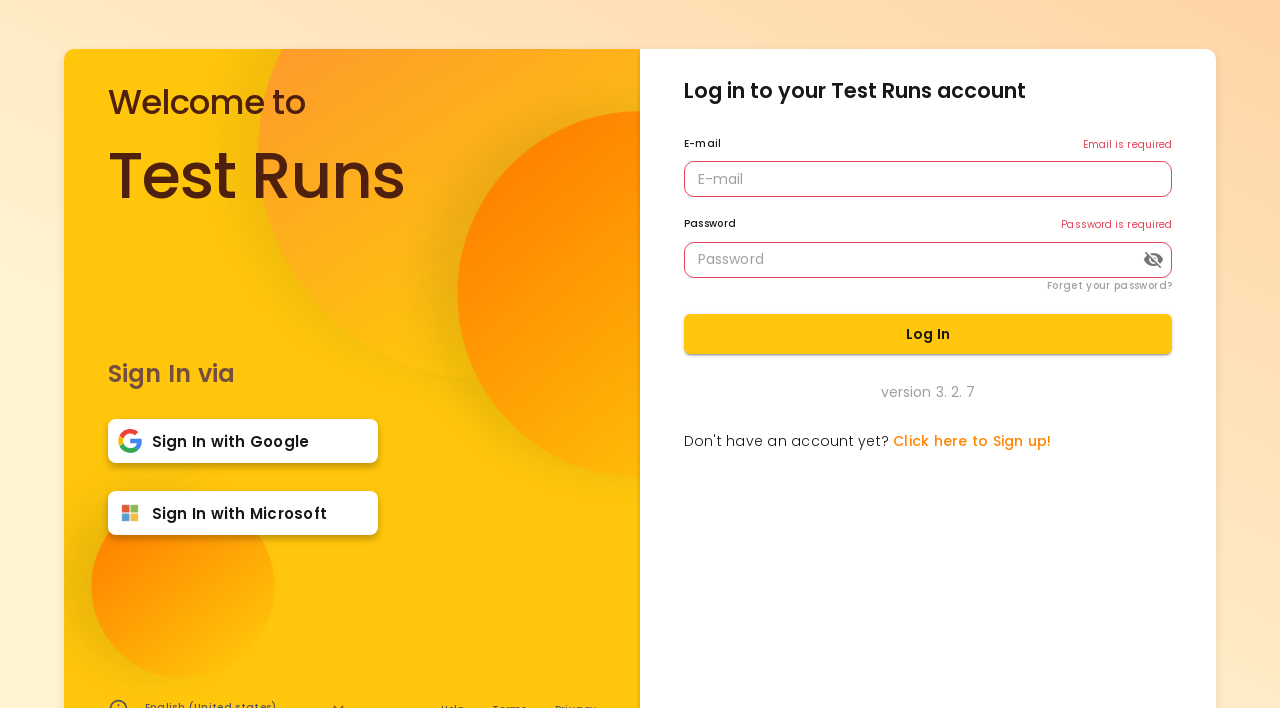

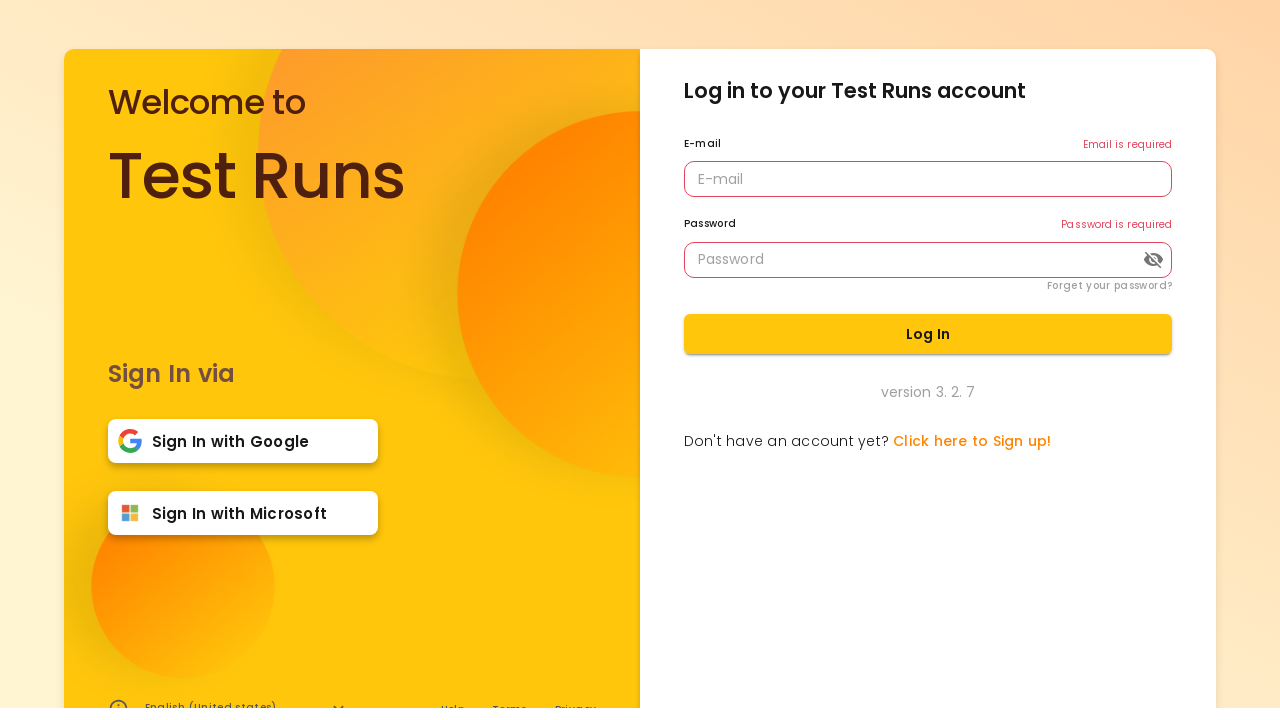